Scrolls to a second table and verifies it's visible on the page

Starting URL: https://rahulshettyacademy.com/AutomationPractice/

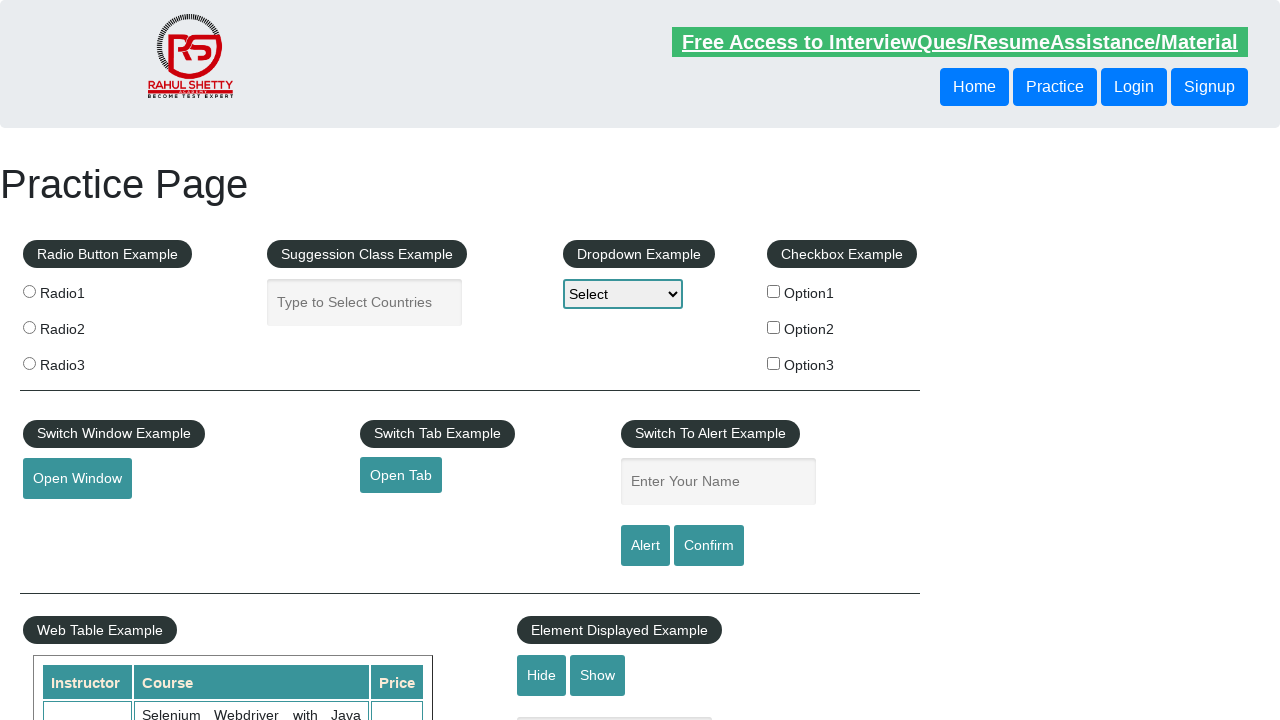

Scrolled to second table and brought it into view
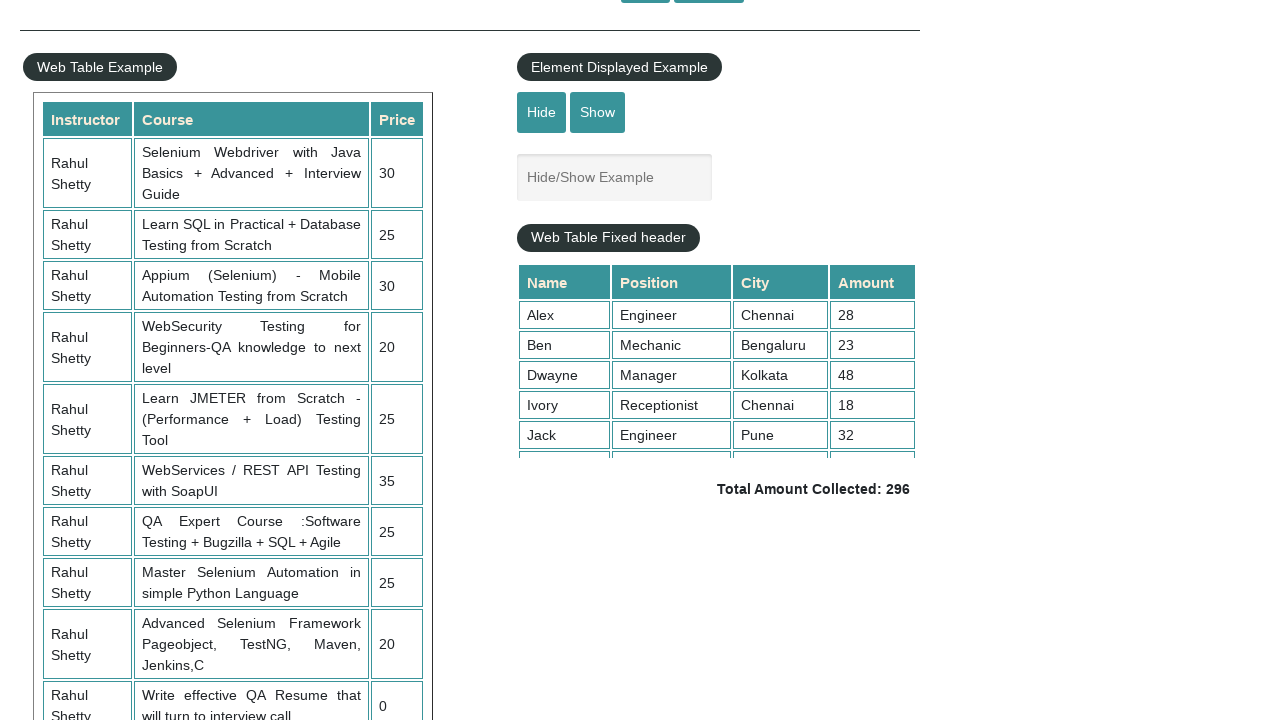

Verified second table rows are visible on the page
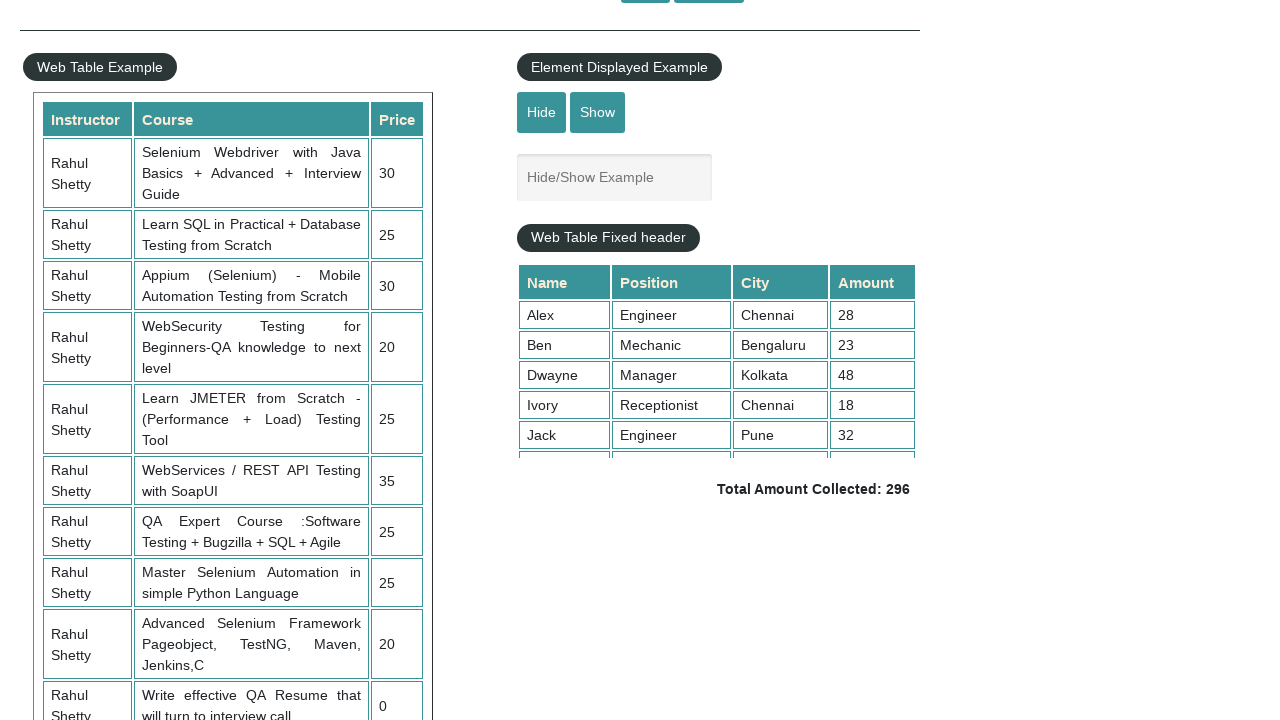

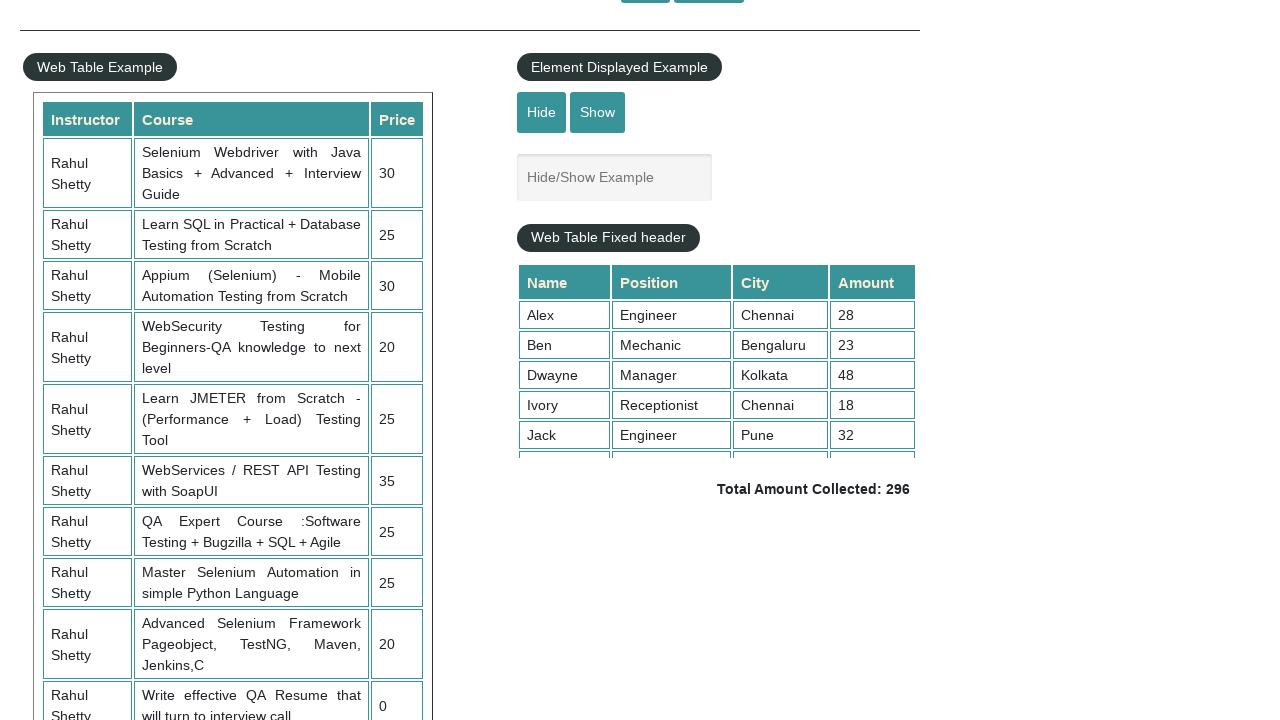